Right-clicks on Framework Test Papers section to open context menu

Starting URL: https://greenstech.in/selenium-course-content.html

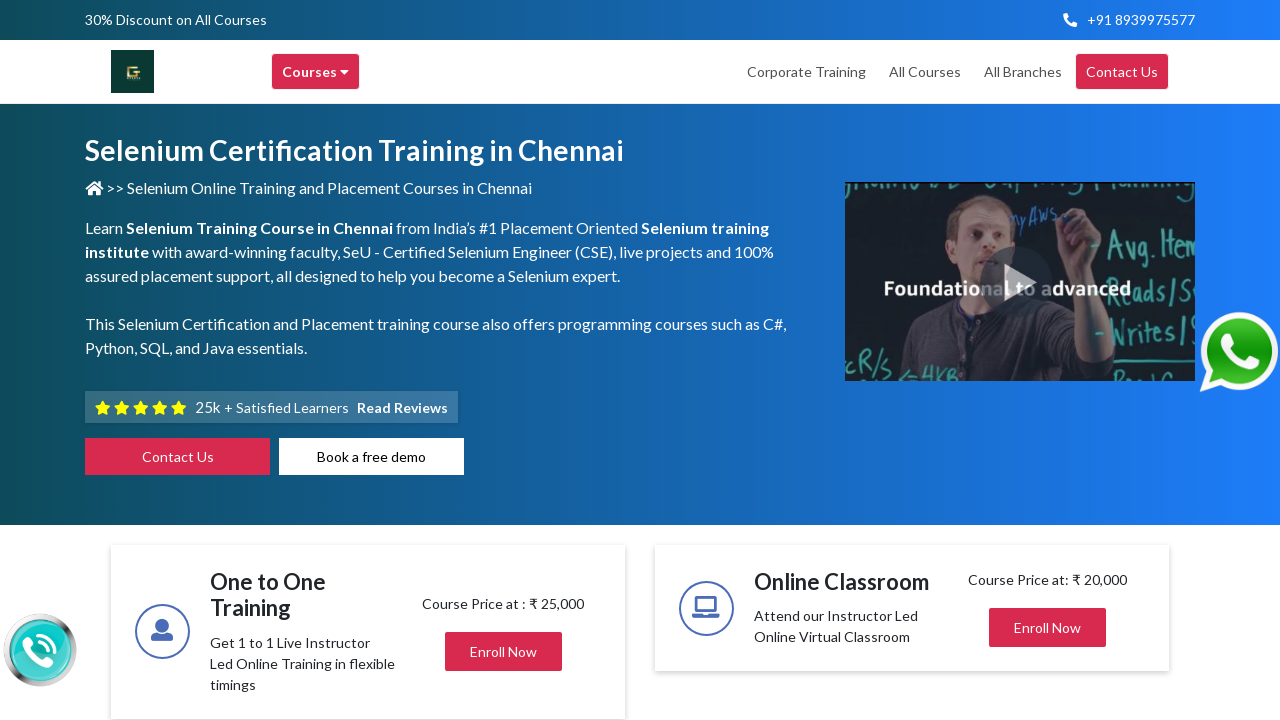

Right-clicked on Framework Test Papers section to open context menu at (1048, 360) on div#heading304
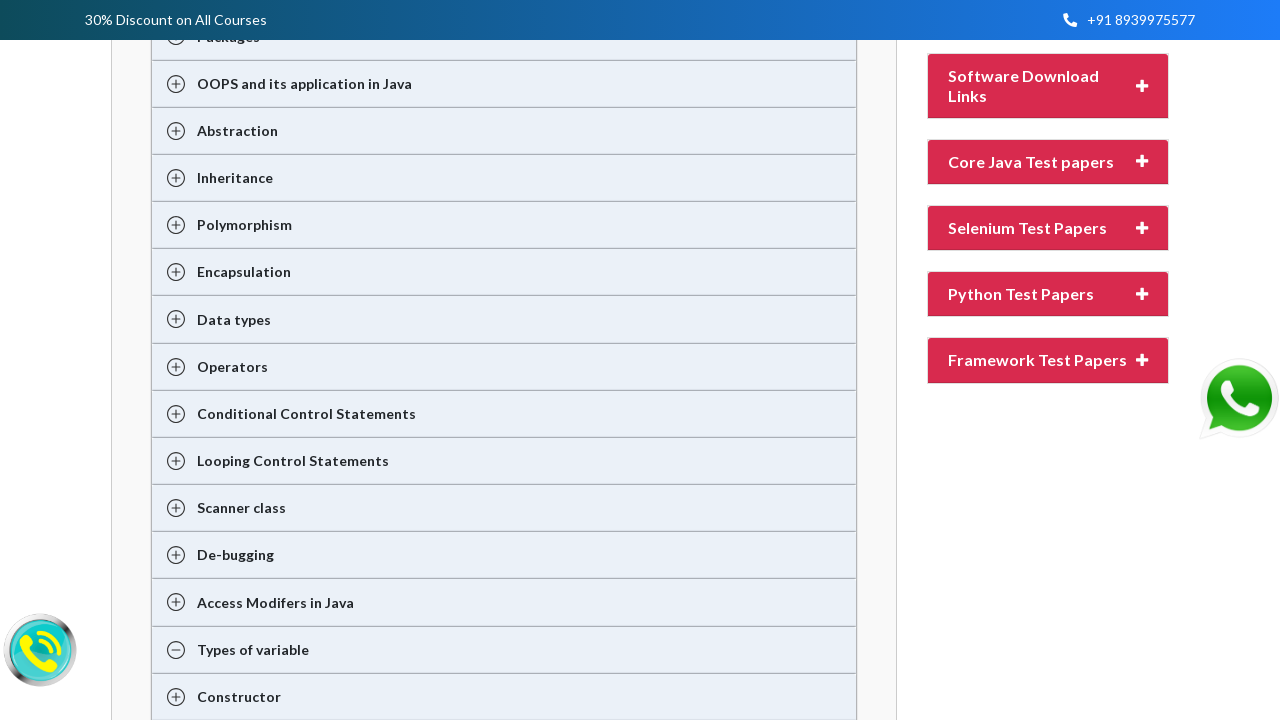

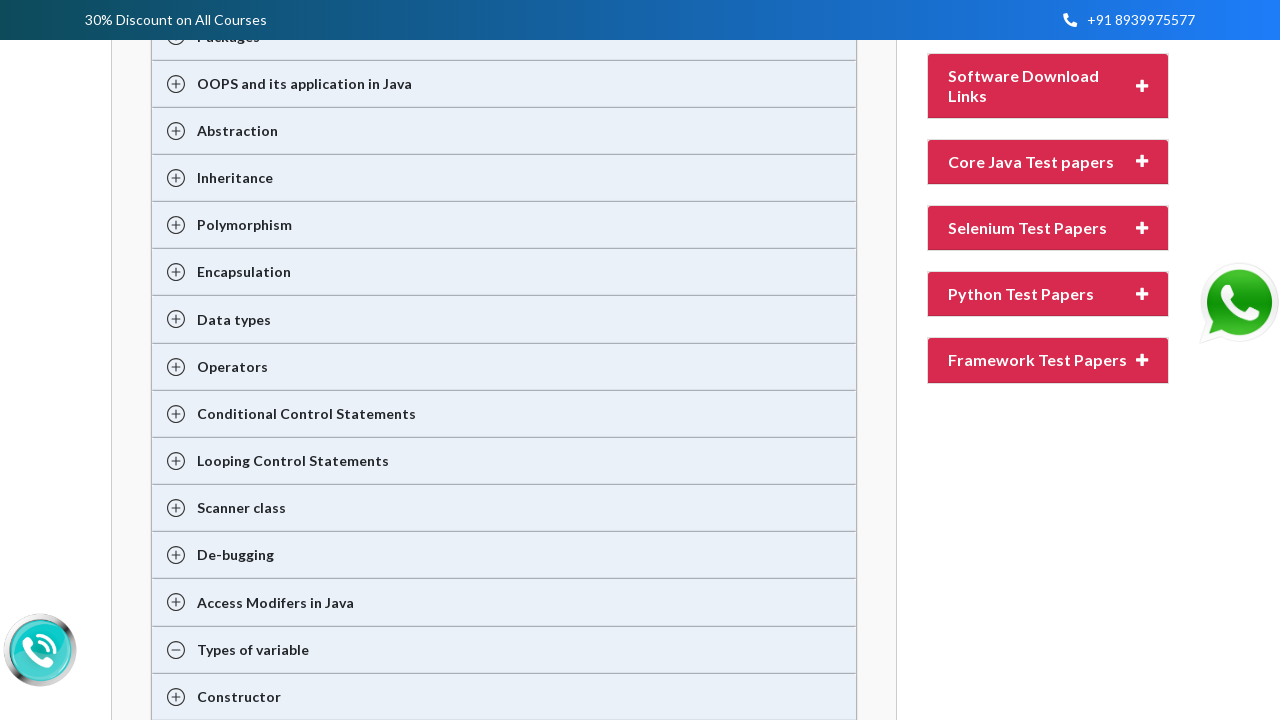